Navigates to Platzi homepage and verifies the page loads successfully

Starting URL: https://www.platzi.com

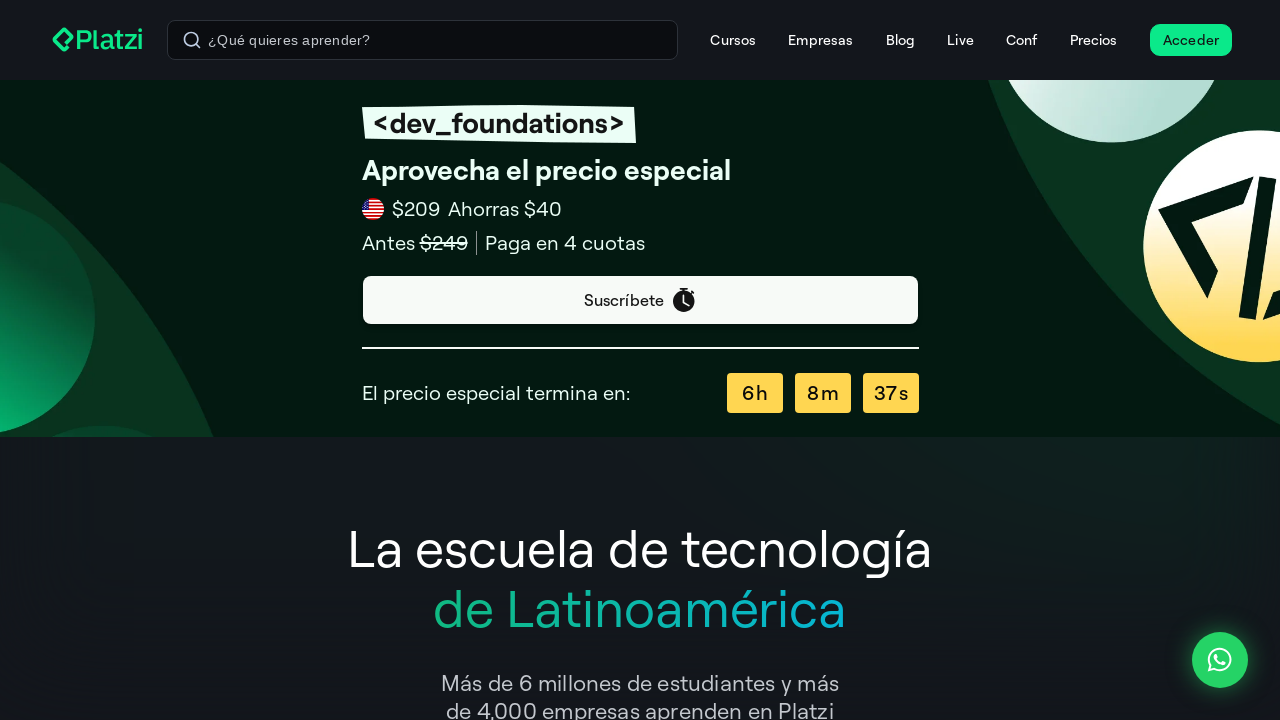

Waited for page DOM to fully load
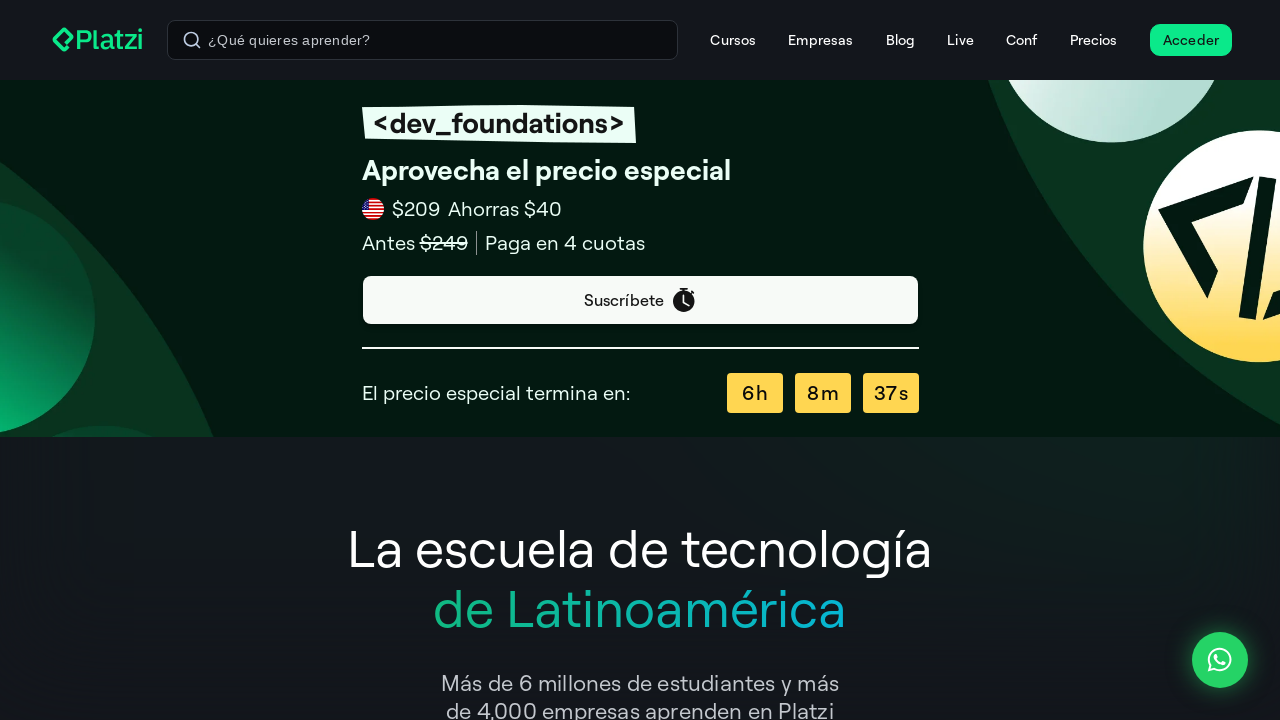

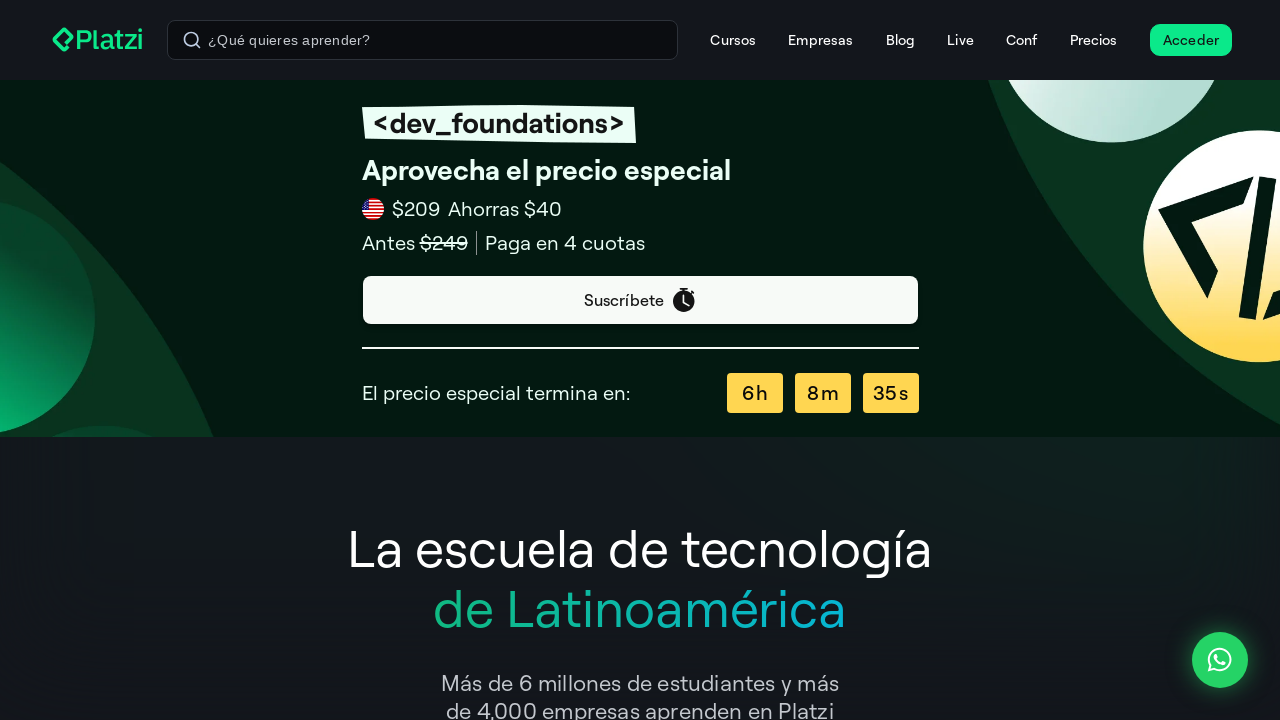